Tests the password reset form functionality by navigating to the forgot password page and filling in email, new password, and confirmation fields

Starting URL: https://rahulshettyacademy.com/client/

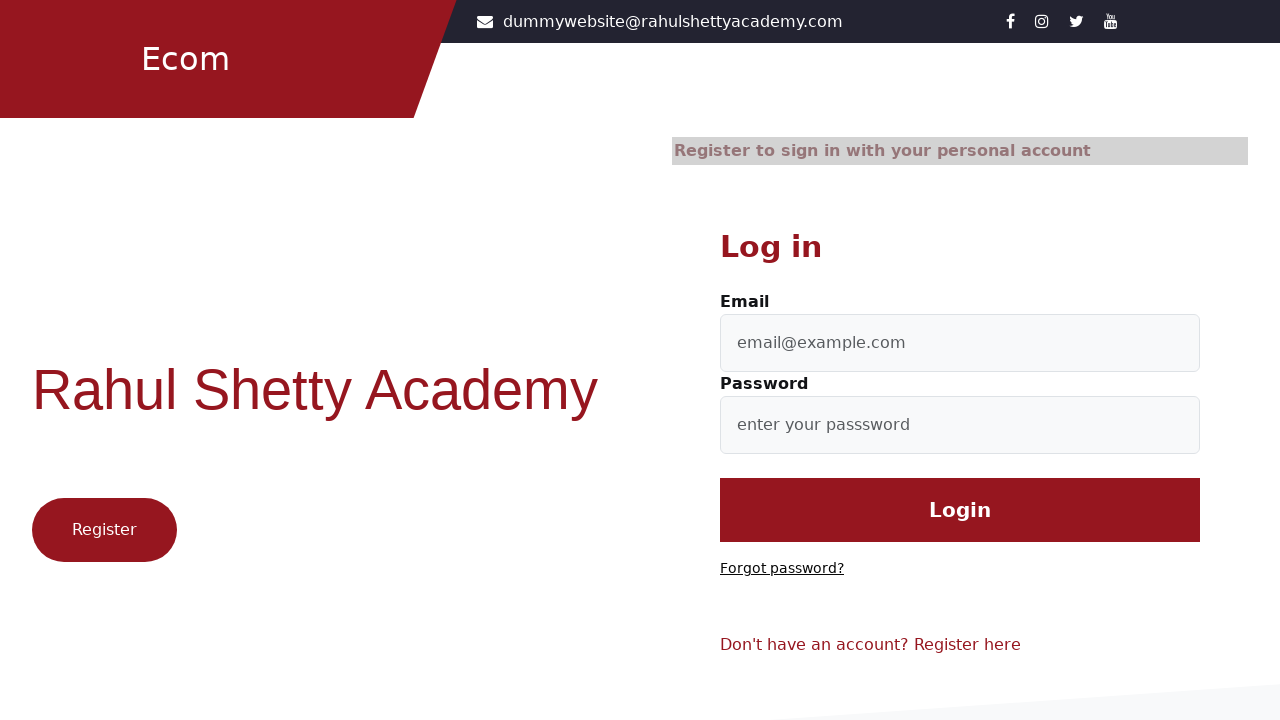

Clicked 'Forgot password?' link at (782, 569) on text='Forgot password?'
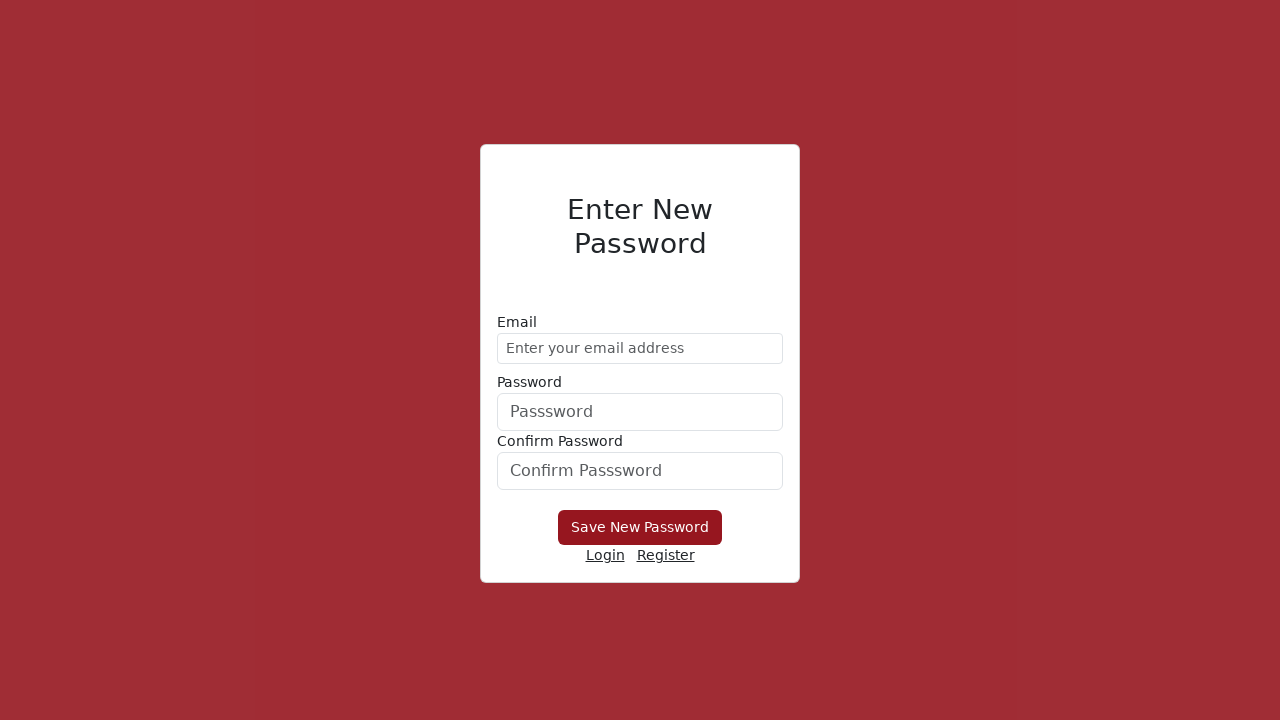

Filled email field with 'demo@gmail.com' on //form/div[1]/input
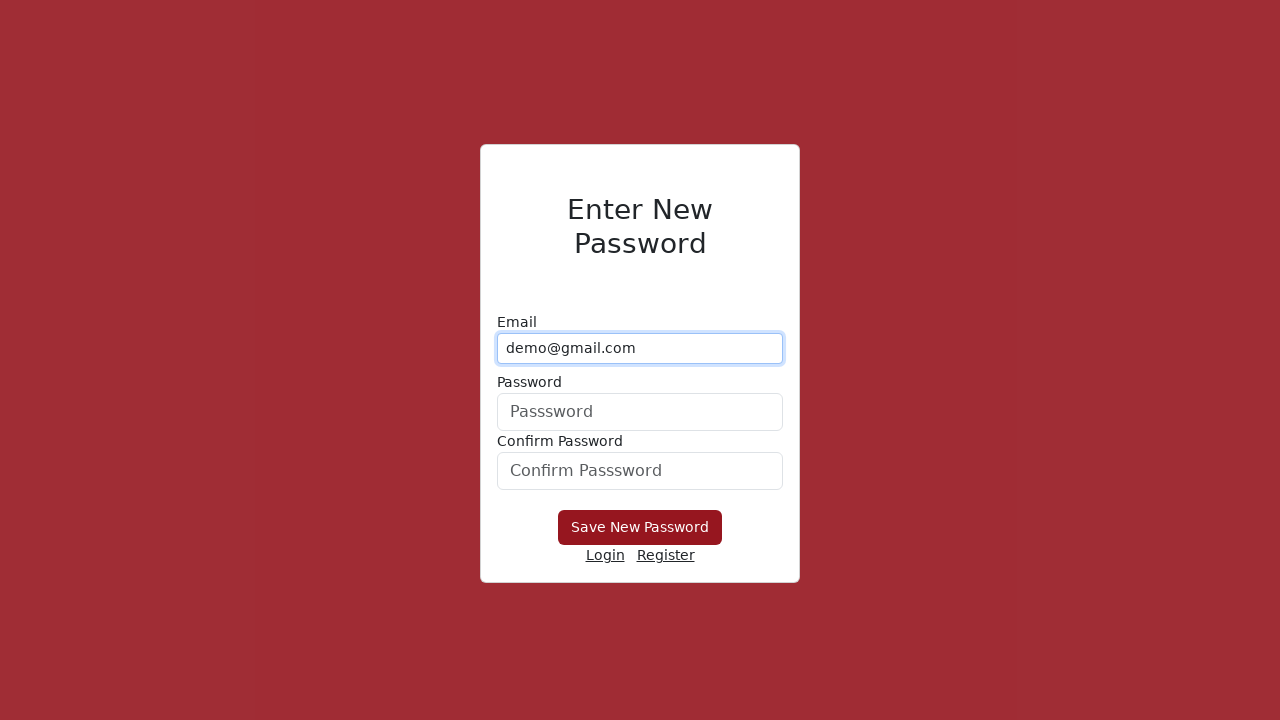

Filled new password field with 'Test@123456' on form div:nth-child(2) input
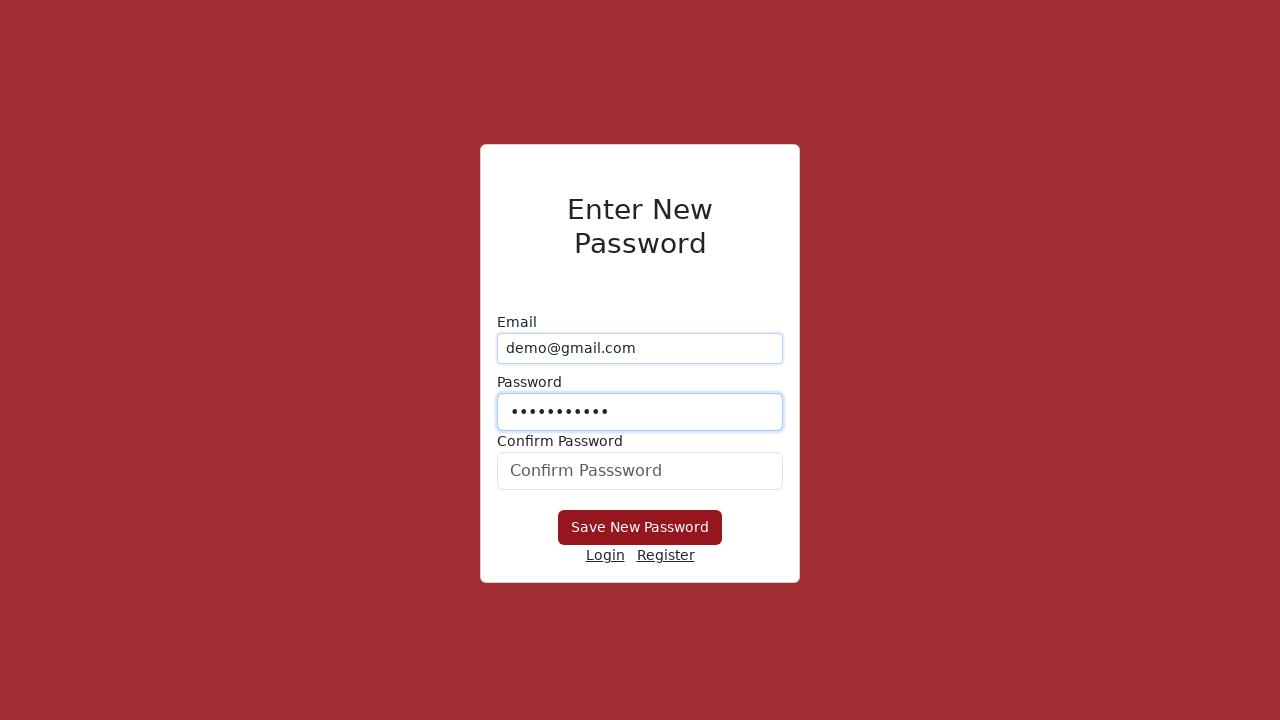

Filled confirm password field with 'Test@123456' on #confirmPassword
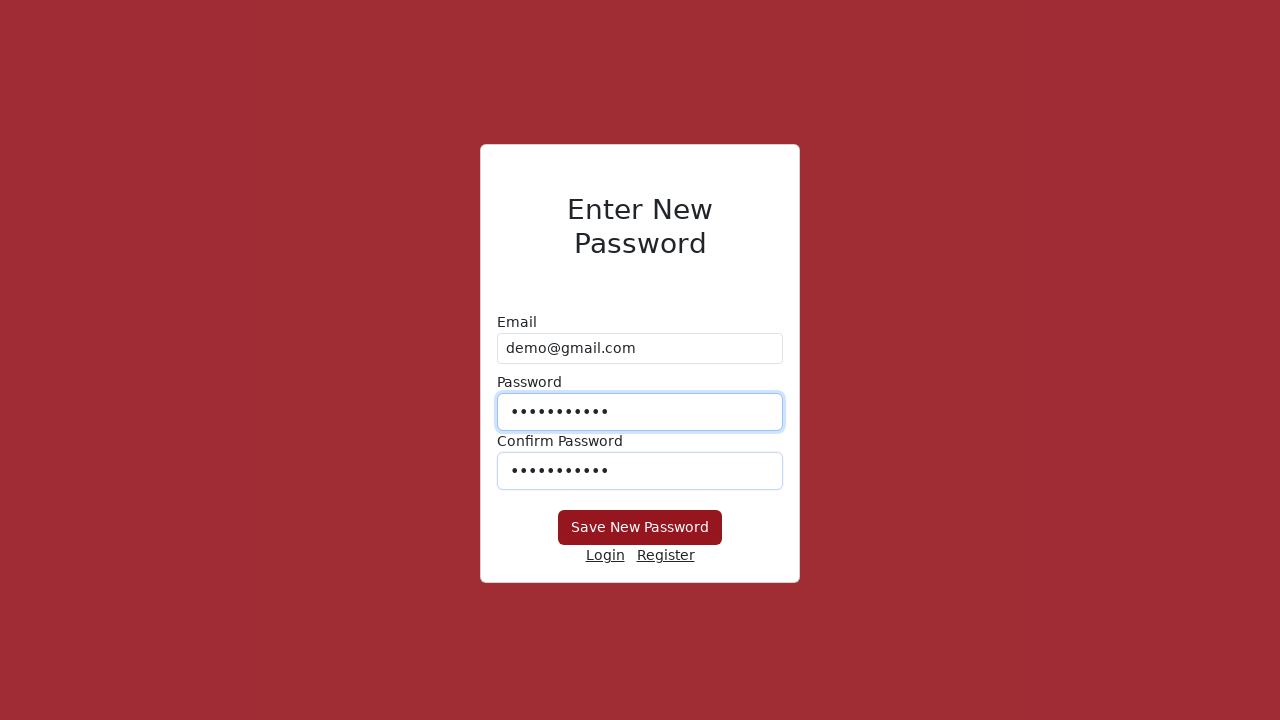

Clicked 'Save New Password' button to submit password reset form at (640, 528) on text='Save New Password'
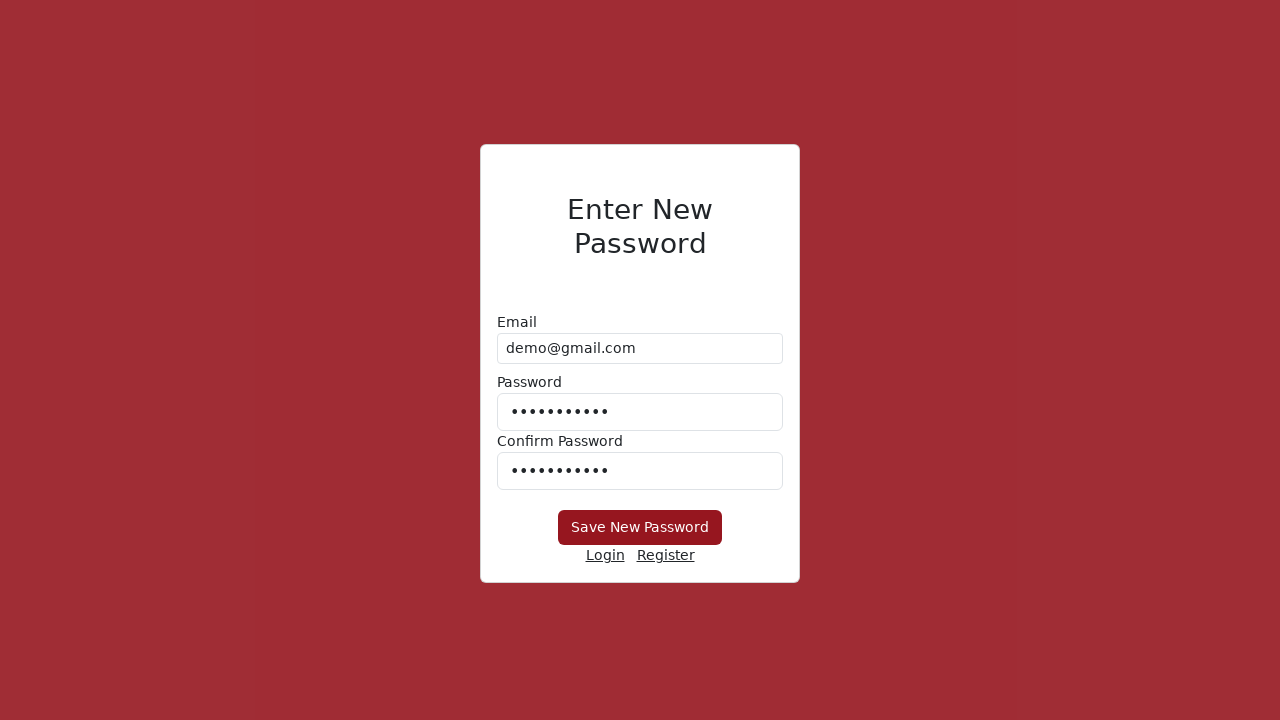

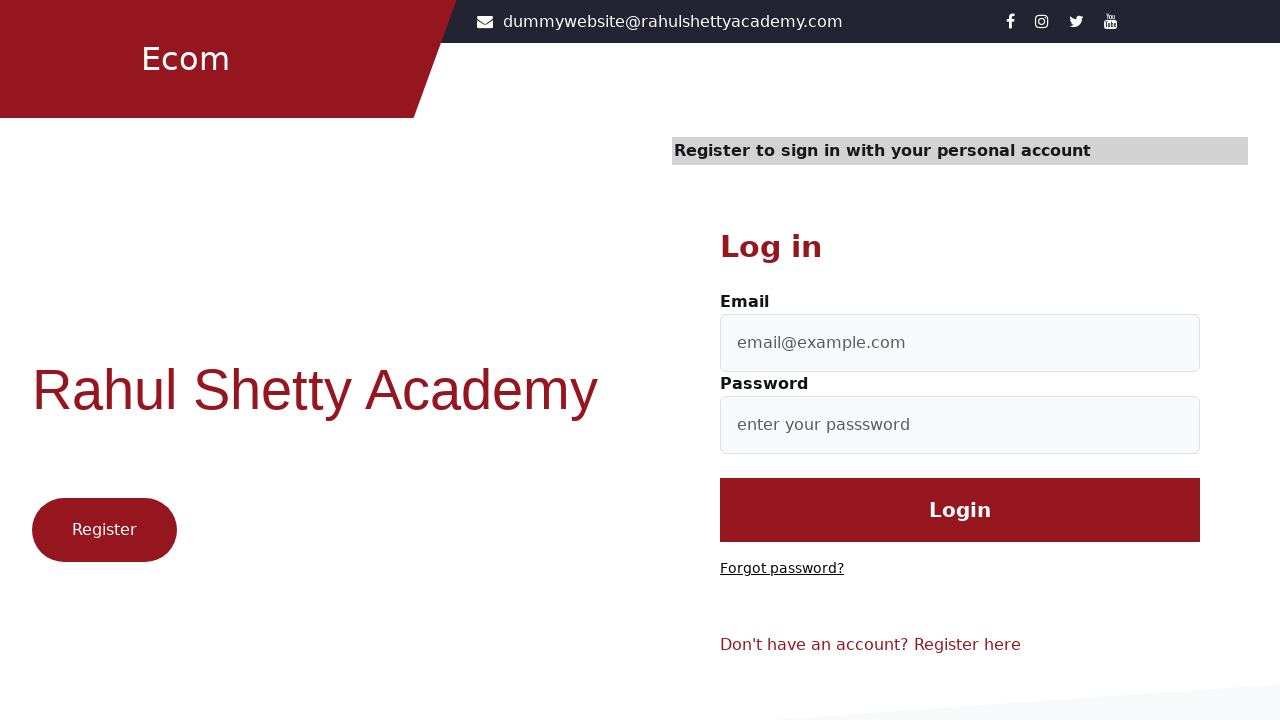